Tests navigation through a practice website by clicking the start practicing button, navigating to Simple Form Demo, entering text in a text box, and clicking a show message button.

Starting URL: http://syntaxprojects.com/

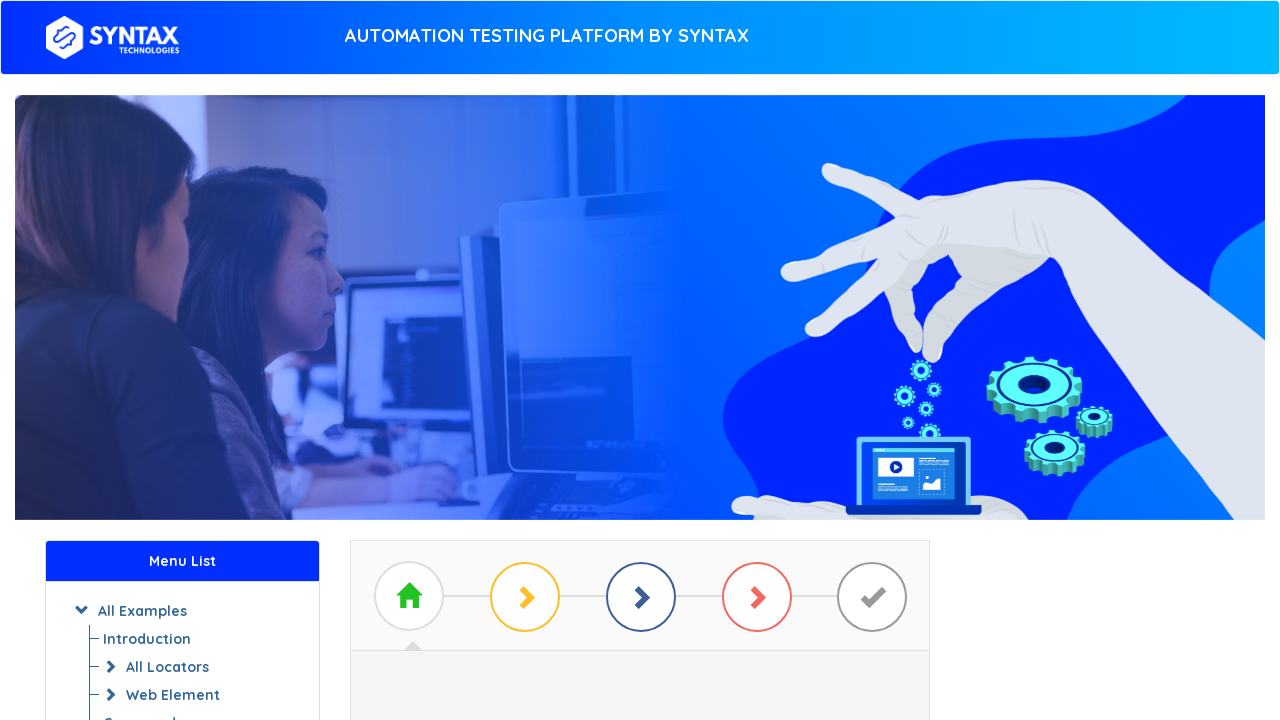

Clicked the 'Start Practicing' button at (640, 372) on a#btn_basic_example
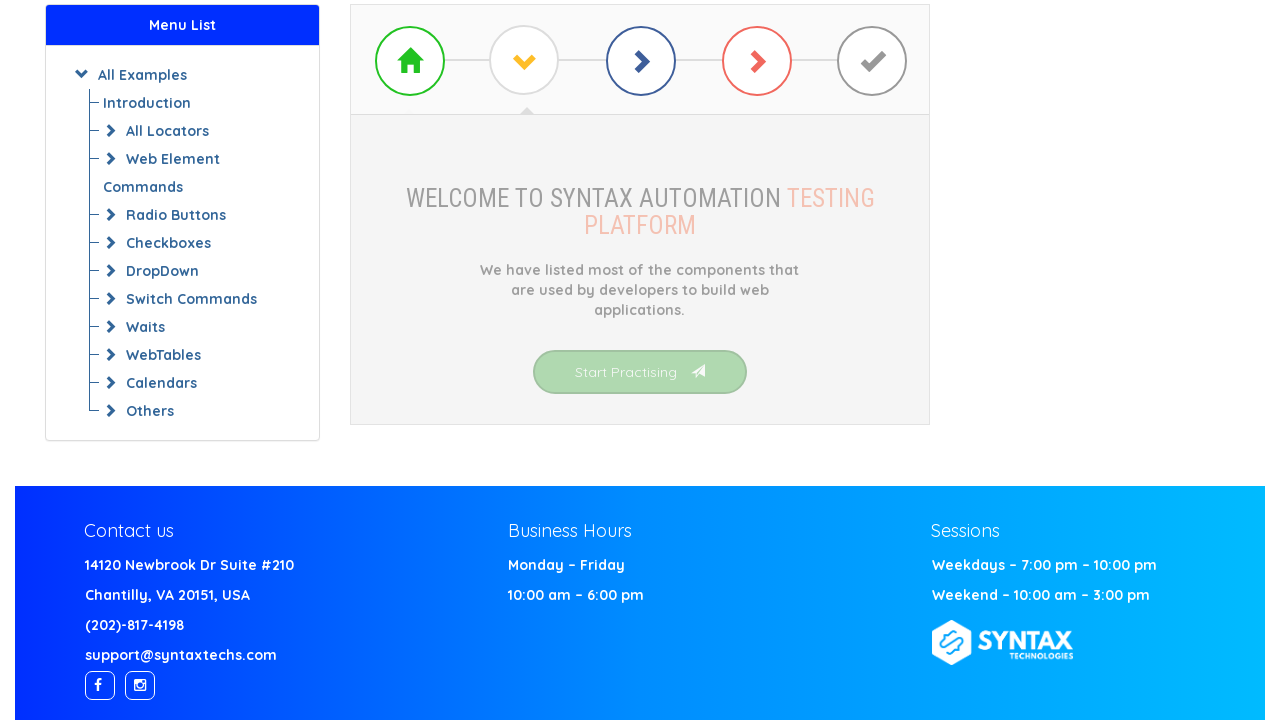

Waited for page to load (domcontentloaded)
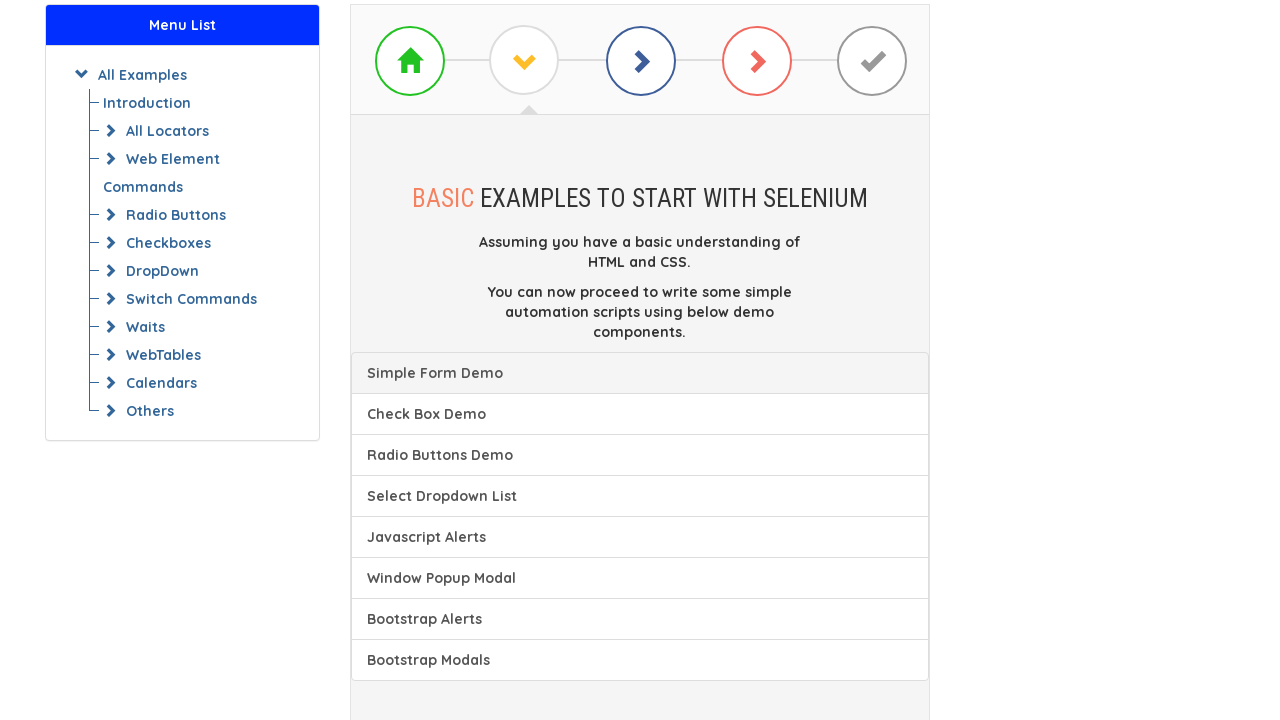

Clicked on Simple Form Demo link at (640, 373) on xpath=//a[text() = 'Check Box Demo']/preceding-sibling::a
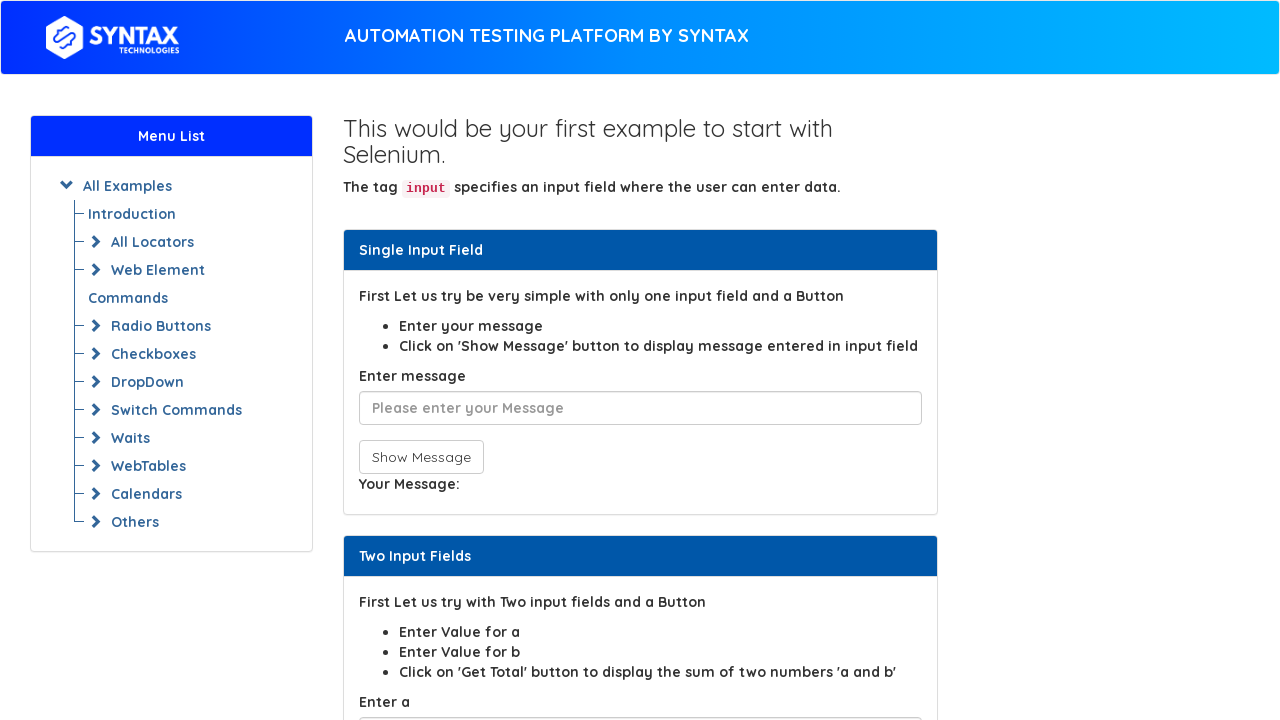

Waited for Simple Form Demo page to load
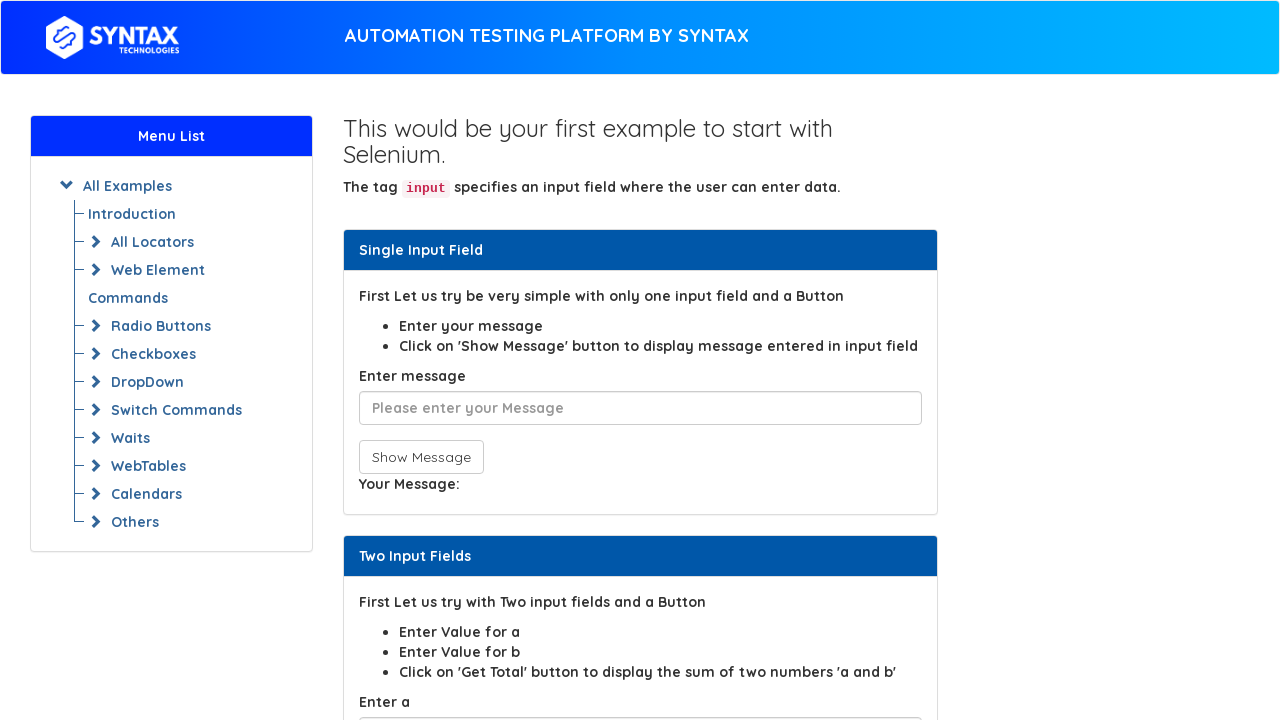

Entered 'Learning Selenium automation' in the text box on input[placeholder^='Please']
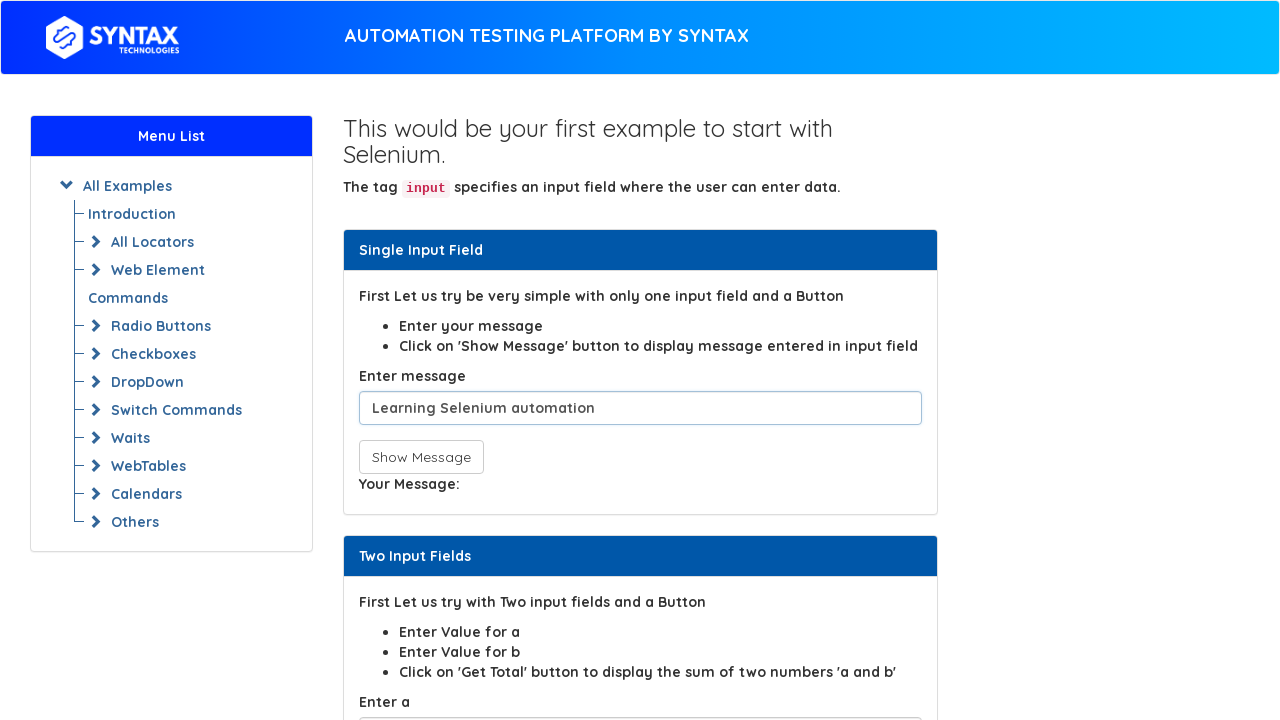

Clicked the 'Show Message' button at (421, 457) on button[onclick*='show']
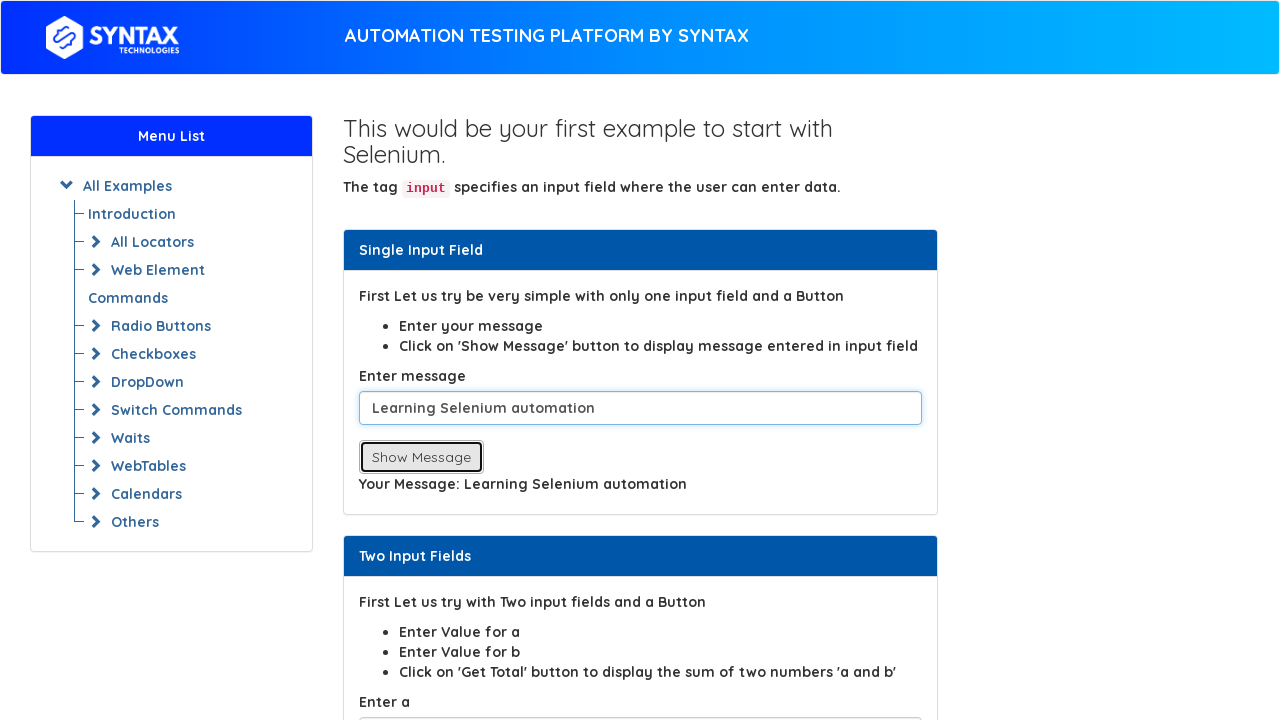

Waited for message to appear on screen
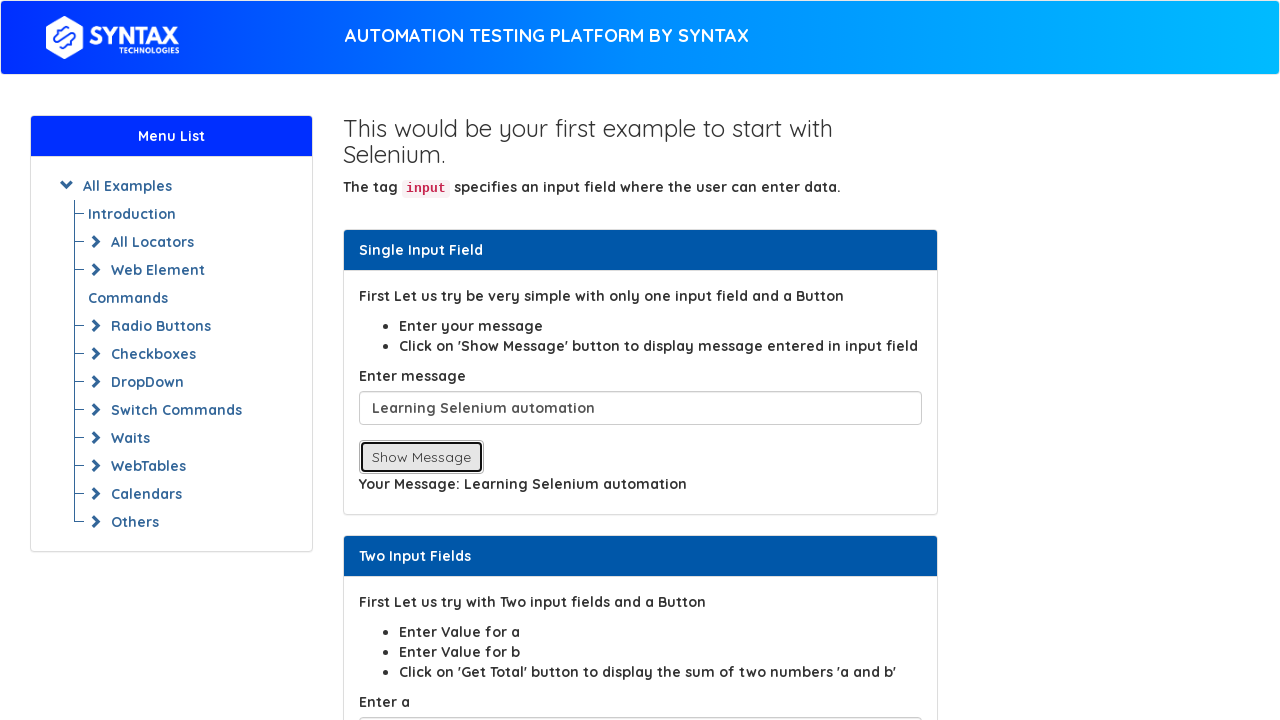

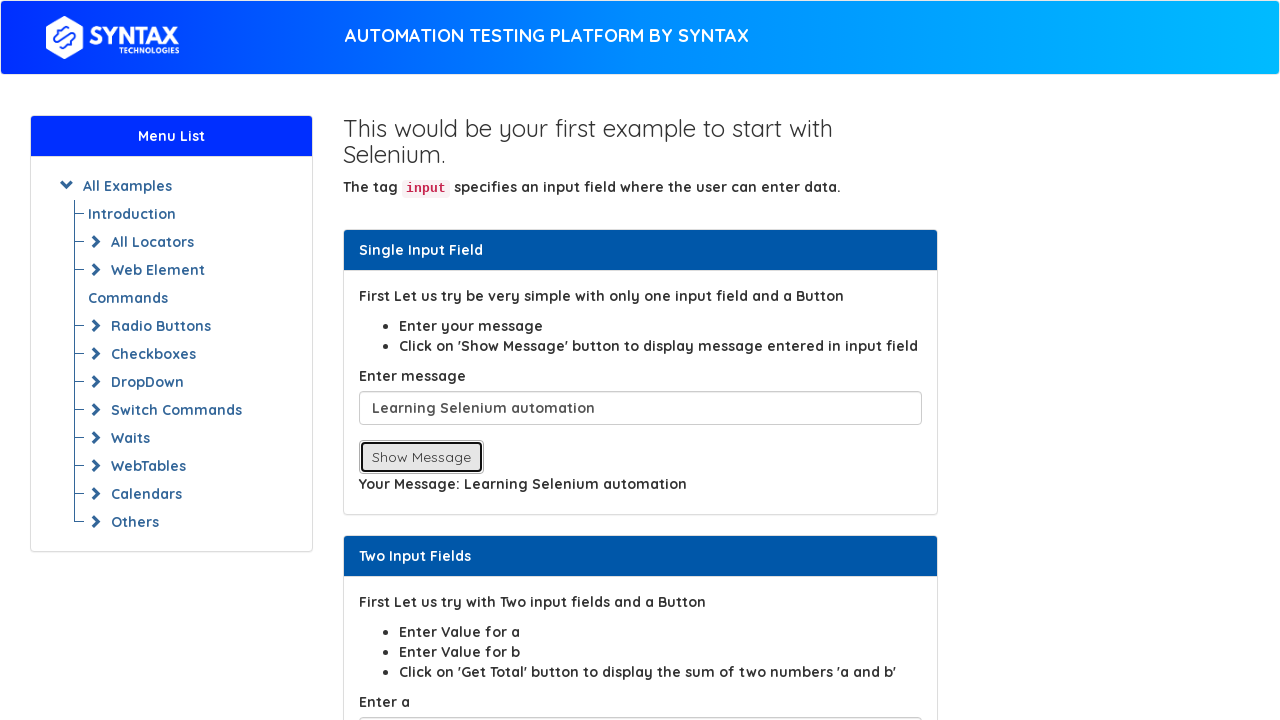